Tests a text box form by filling in a username, submitting the form, and verifying that the submitted name is displayed correctly

Starting URL: https://demoqa.com/text-box

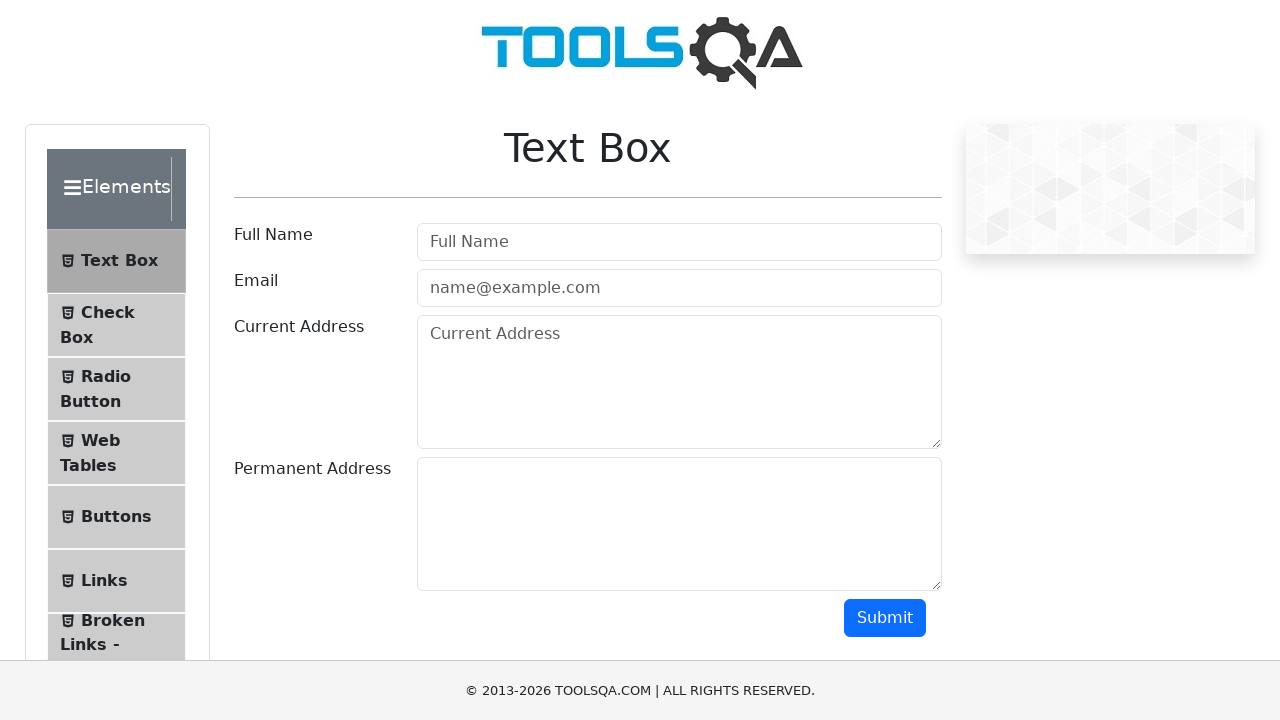

Filled username field with 'Keroles' on //input[@id='userName']
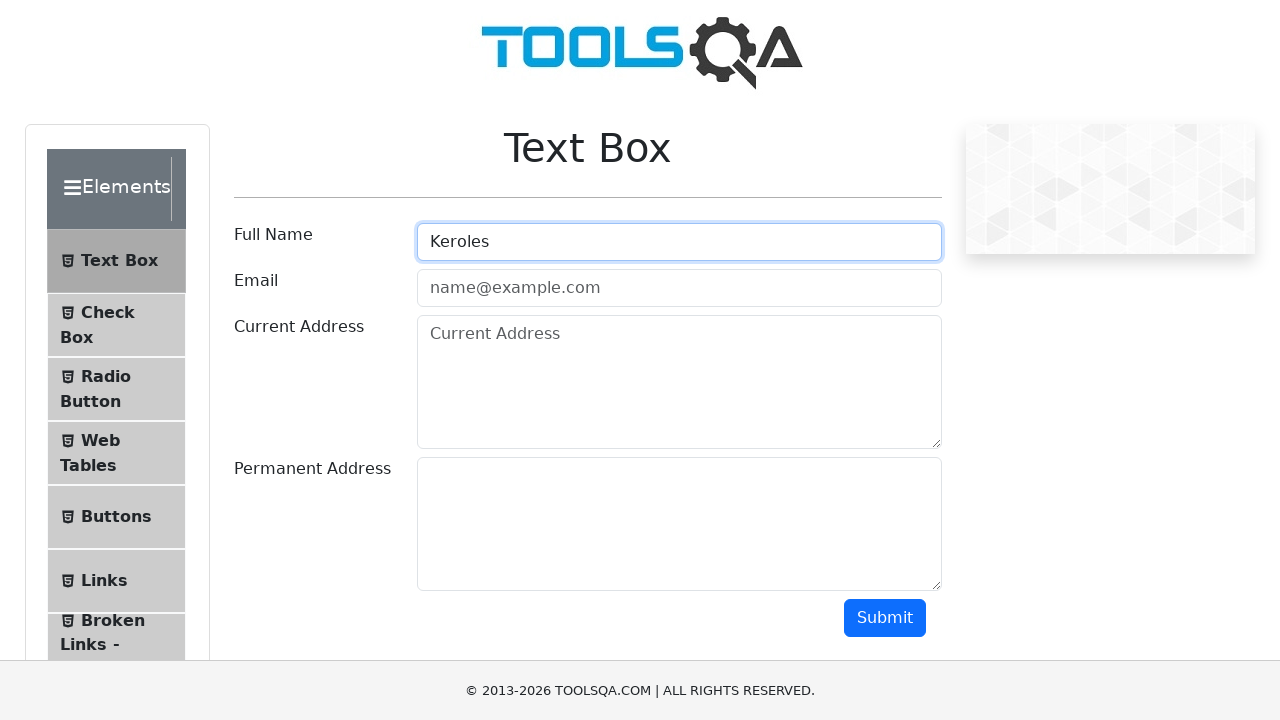

Clicked submit button at (885, 618) on xpath=//button[@id='submit']
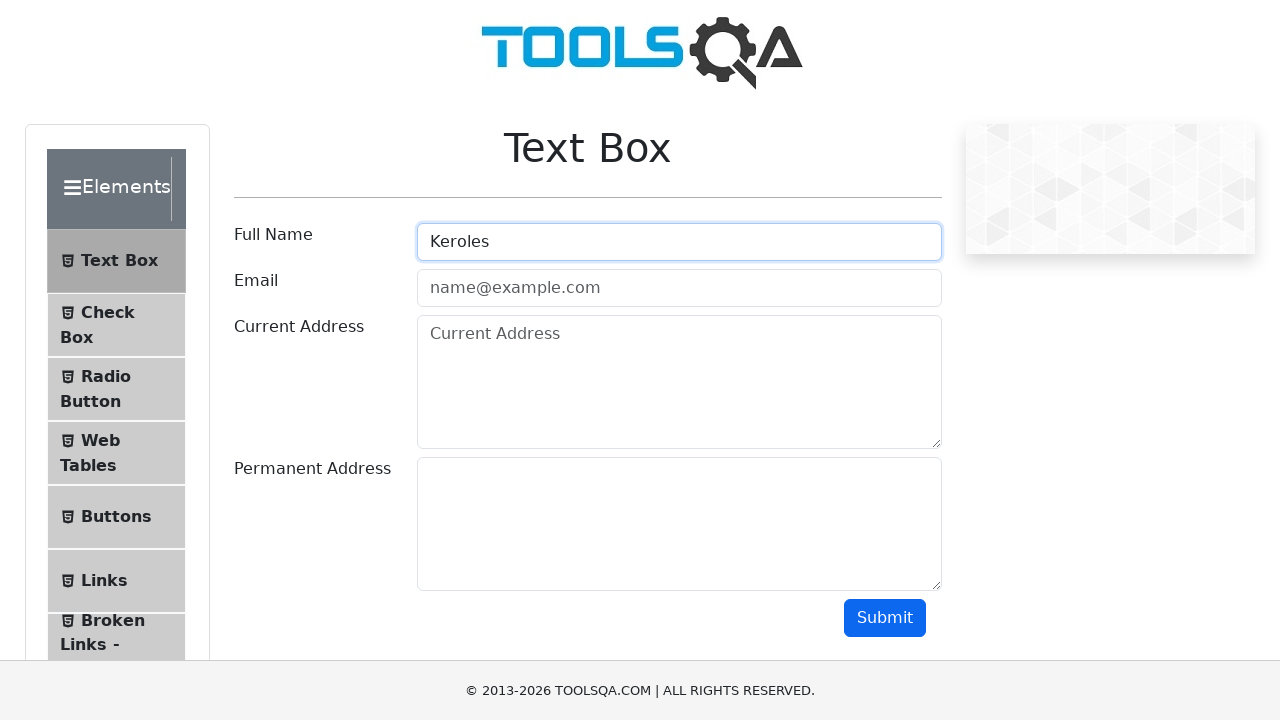

Waited for name result to appear
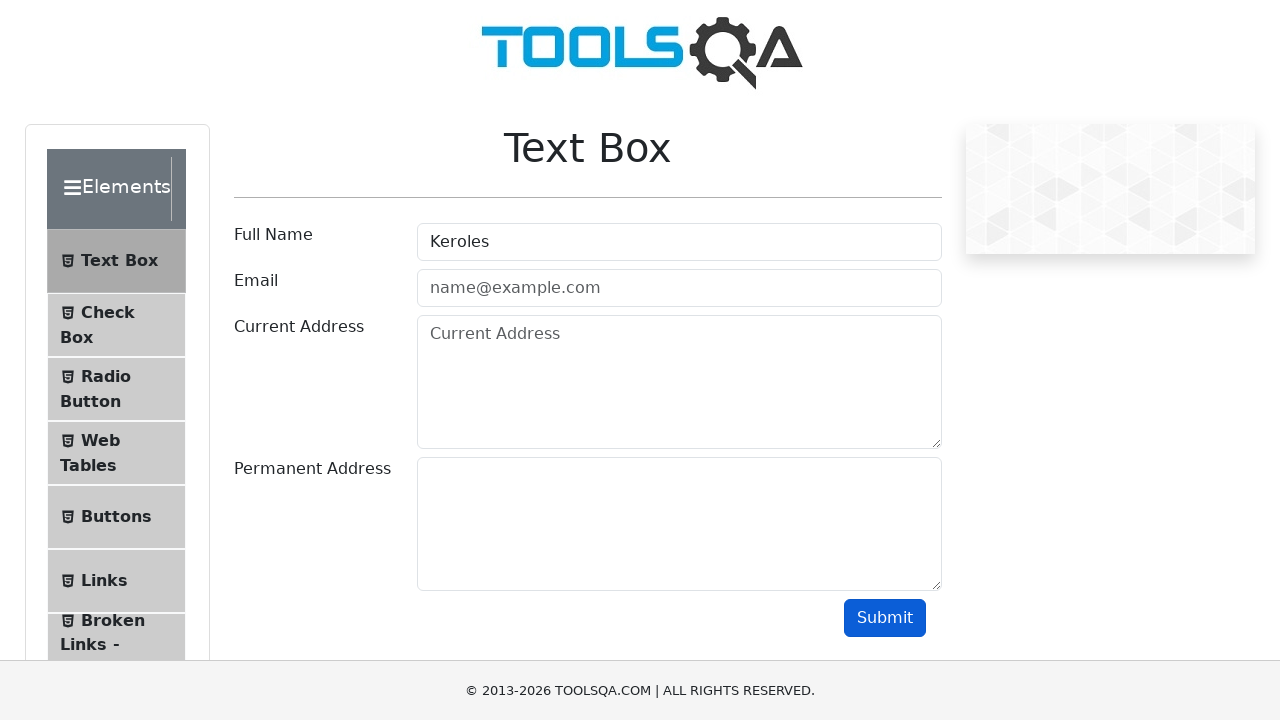

Verified submitted name 'Name:Keroles' is displayed correctly
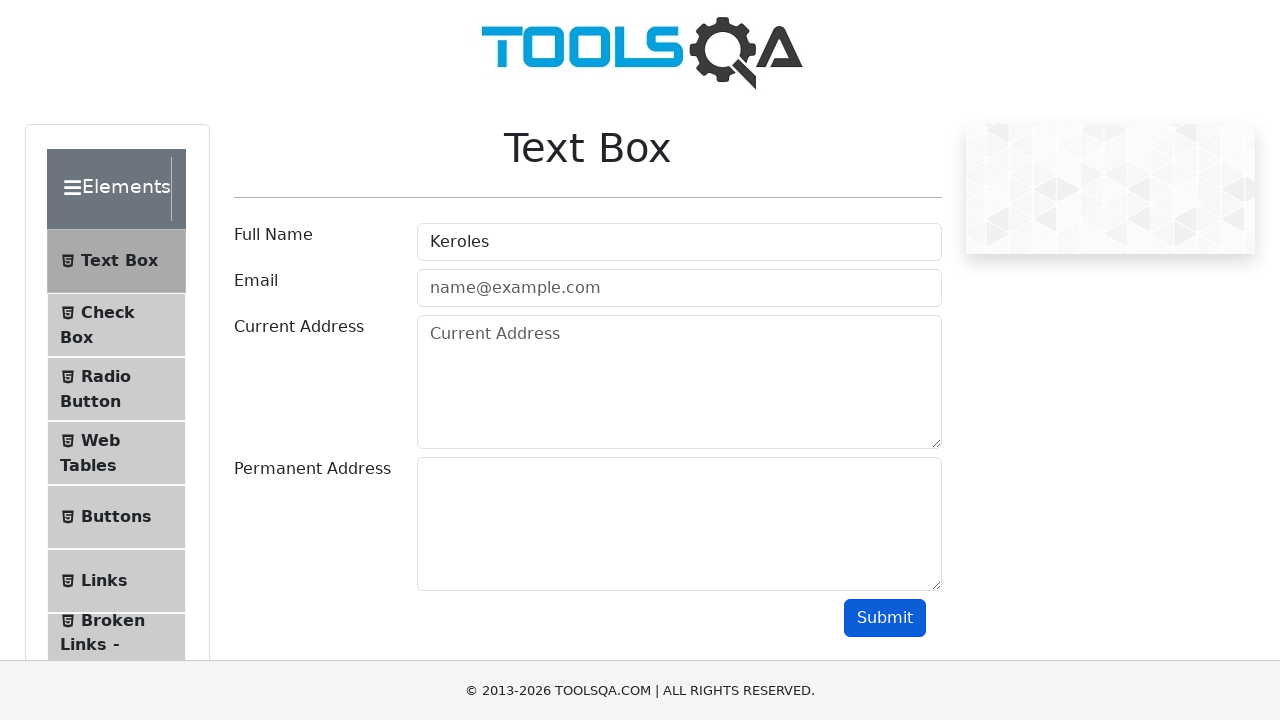

Verified email label 'Email' is present
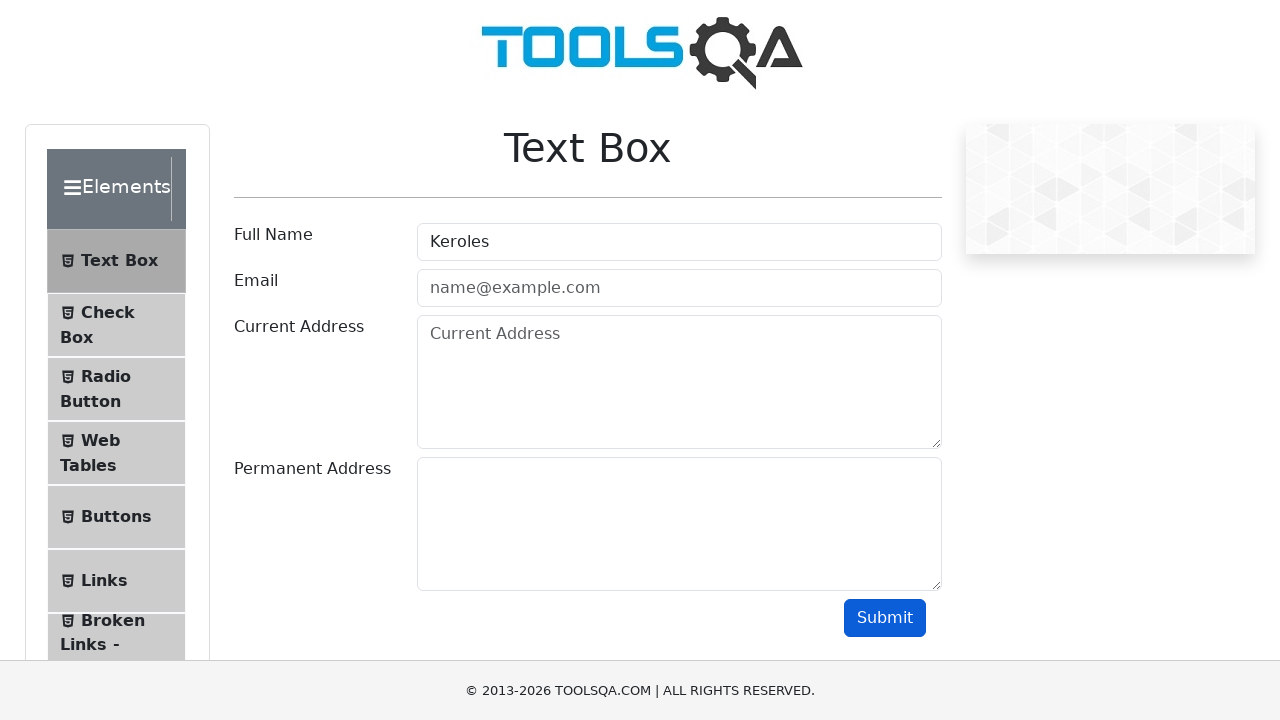

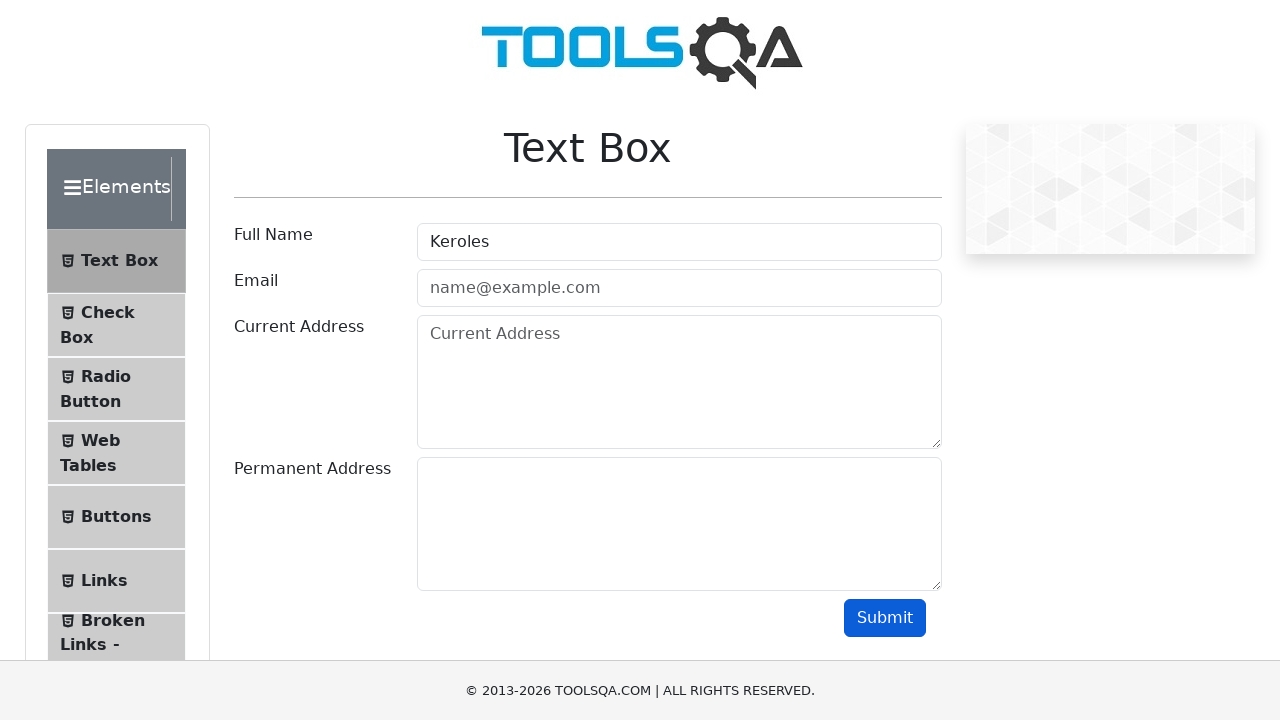